Tests dynamic loading functionality by clicking the Start button and verifying that "Hello World!" text appears after loading completes

Starting URL: https://the-internet.herokuapp.com/dynamic_loading/1

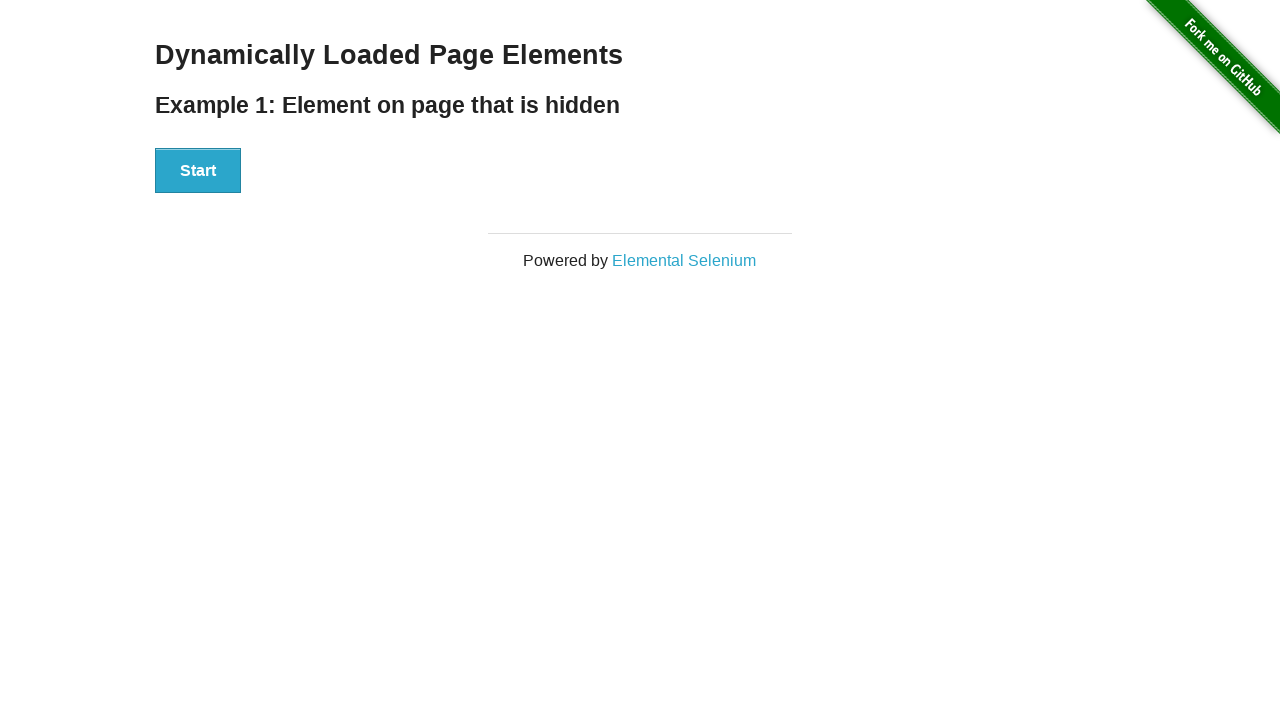

Clicked the Start button to initiate dynamic loading at (198, 171) on xpath=//button
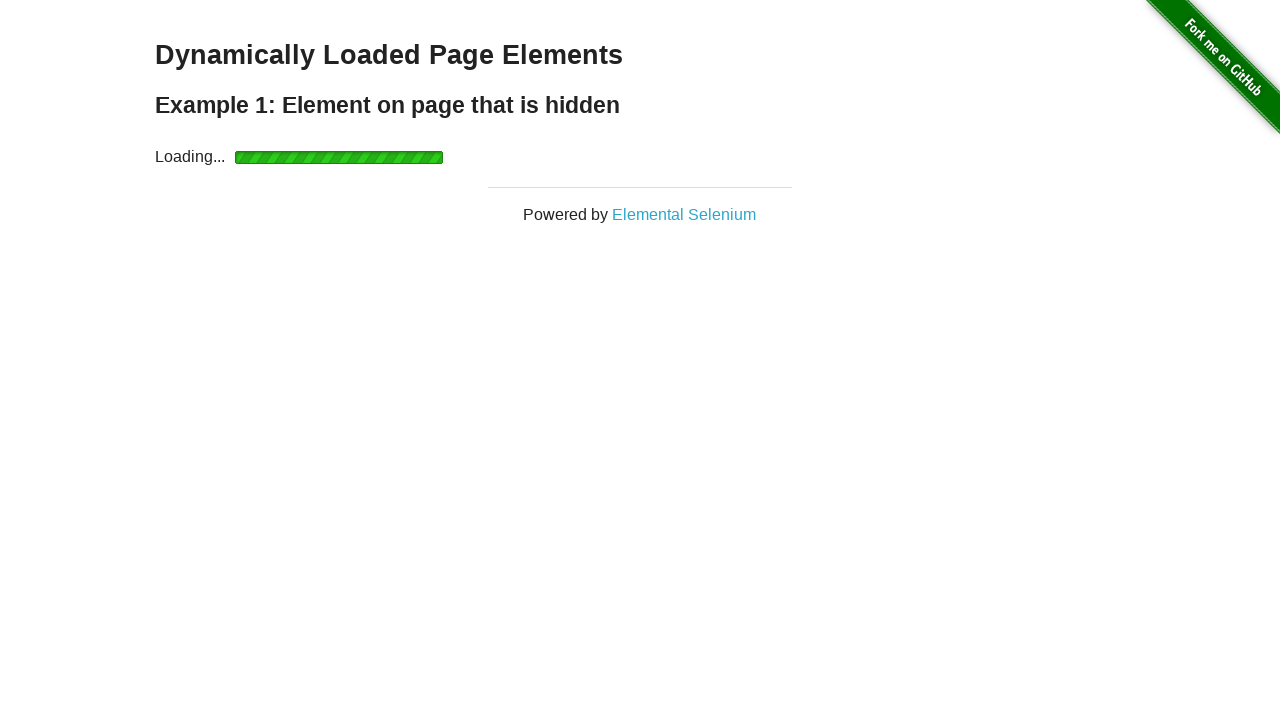

Waited for 'Hello World!' text to become visible after loading completes
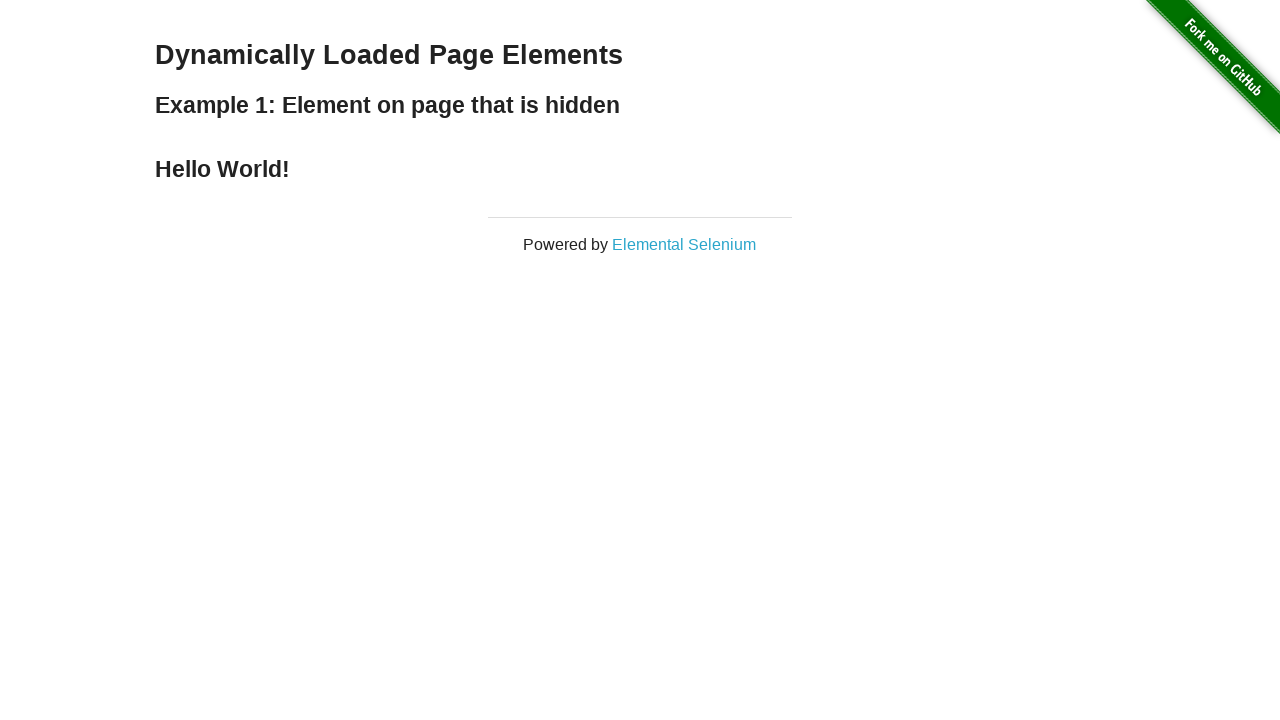

Verified that the text content is 'Hello World!'
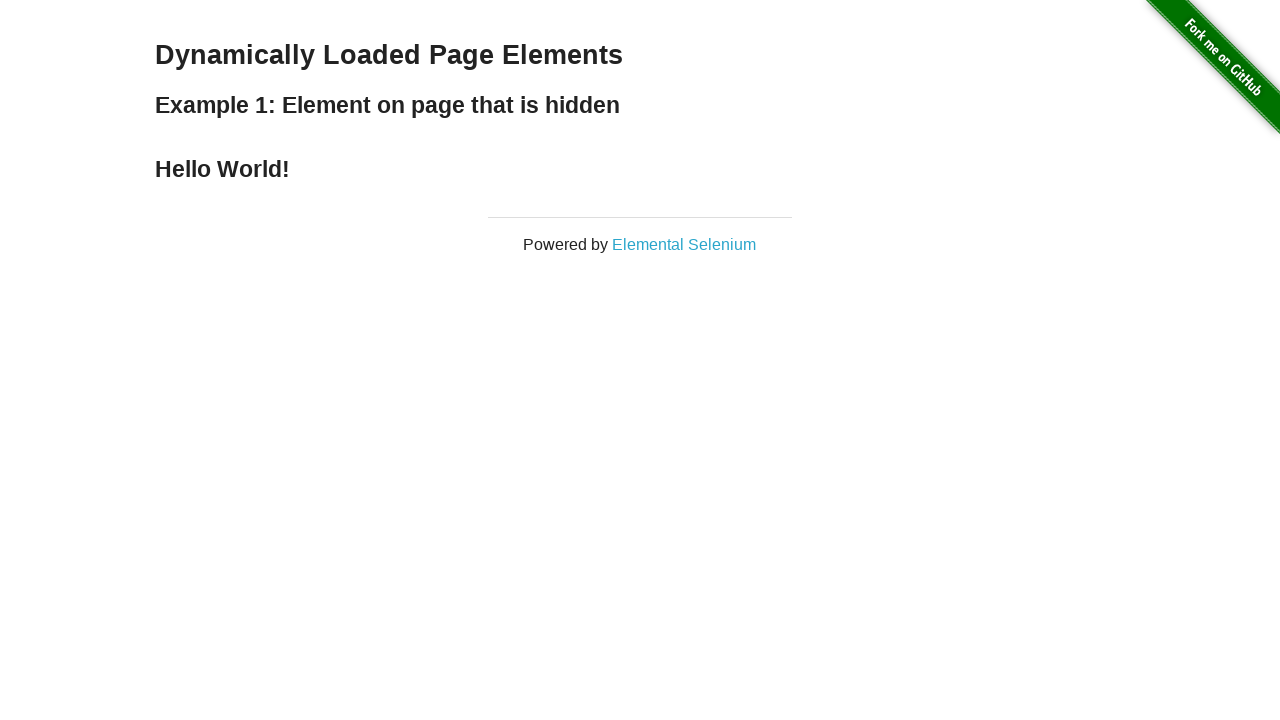

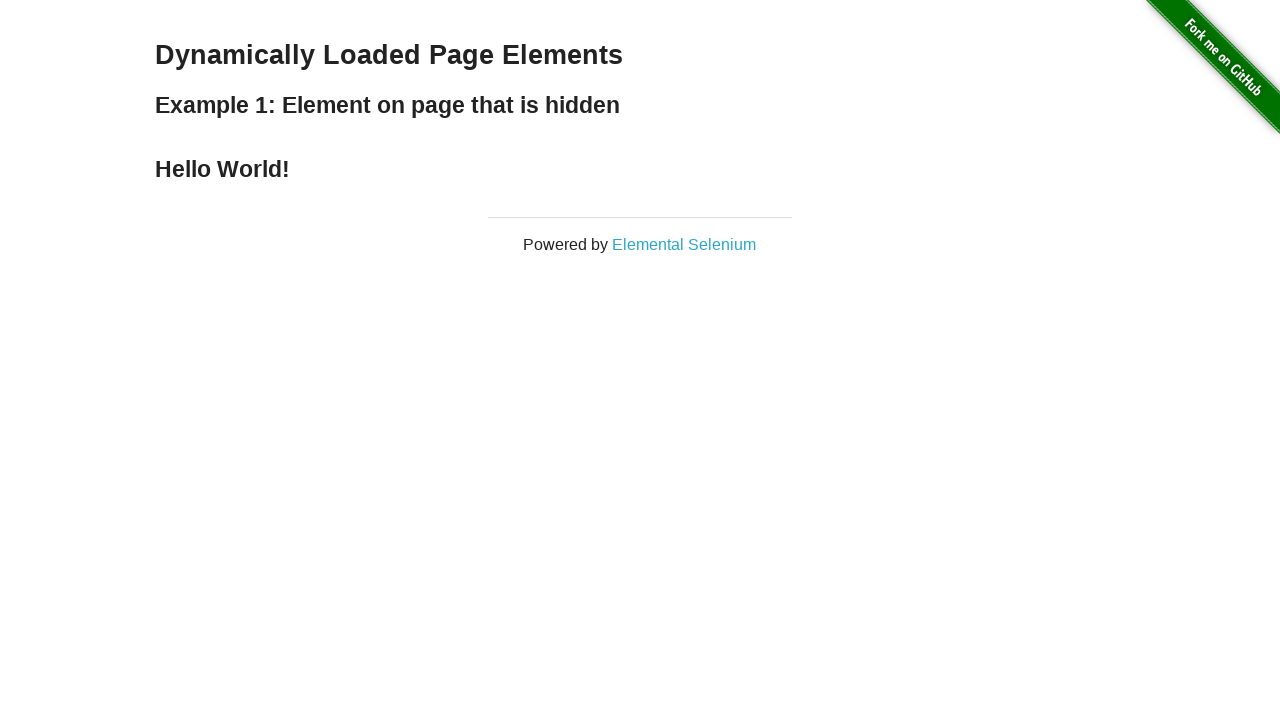